Tests that edits are cancelled when pressing Escape key during editing.

Starting URL: https://demo.playwright.dev/todomvc

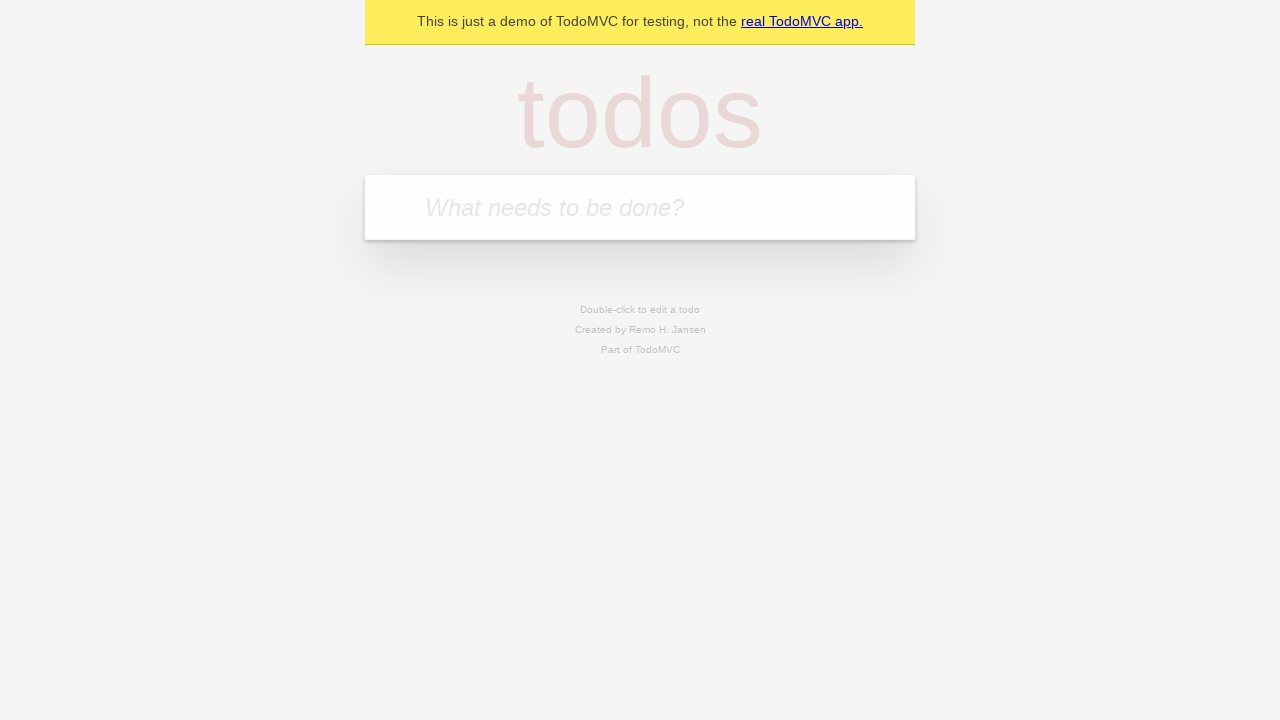

Filled first todo input with 'buy some cheese' on internal:attr=[placeholder="What needs to be done?"i]
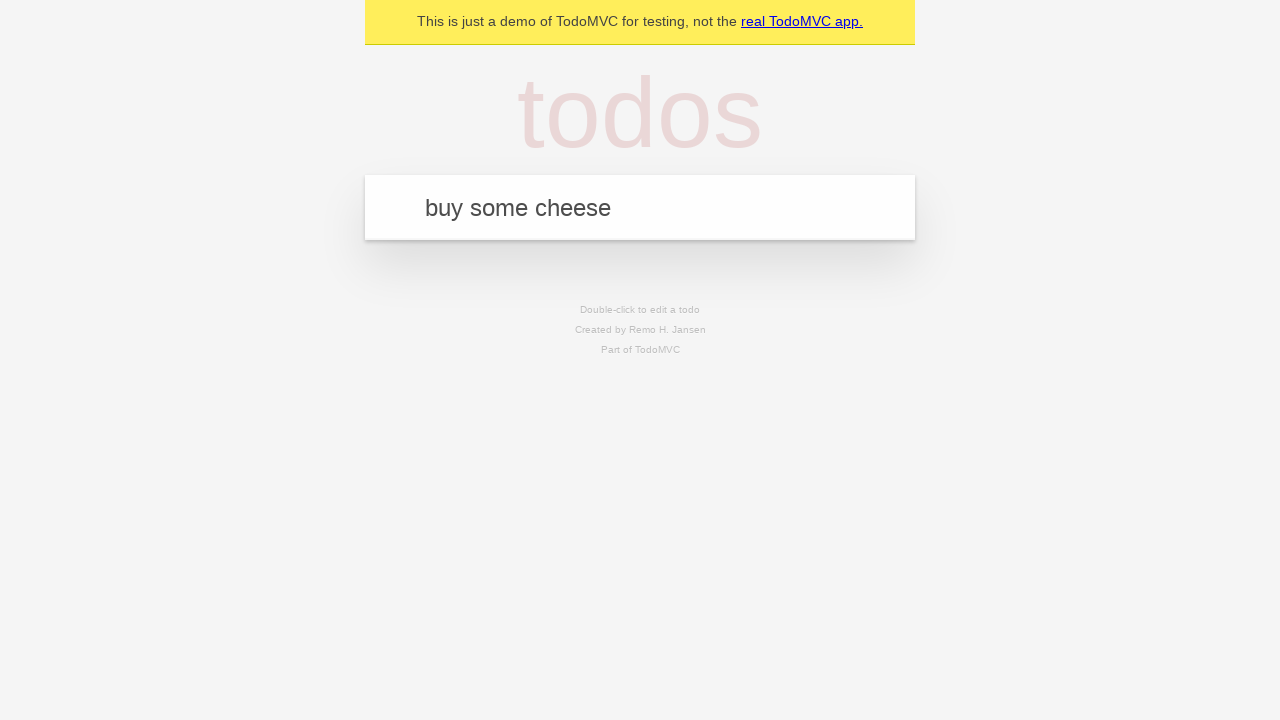

Pressed Enter to create first todo on internal:attr=[placeholder="What needs to be done?"i]
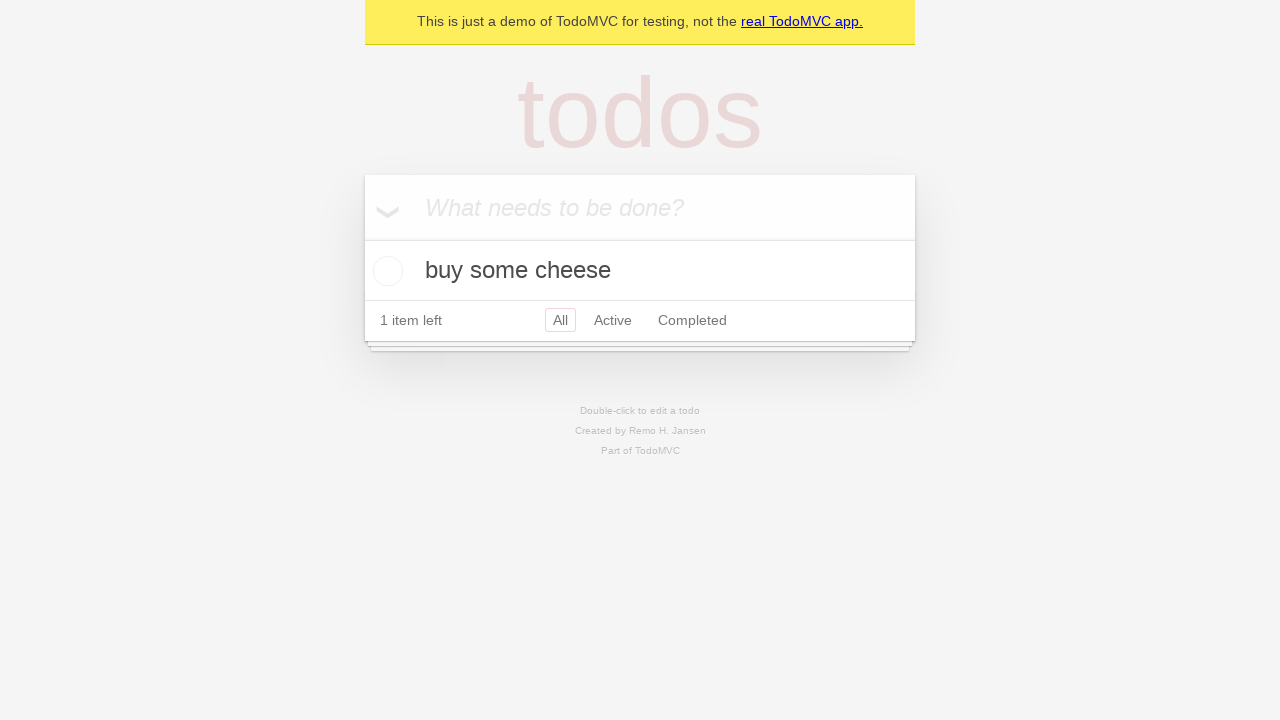

Filled second todo input with 'feed the cat' on internal:attr=[placeholder="What needs to be done?"i]
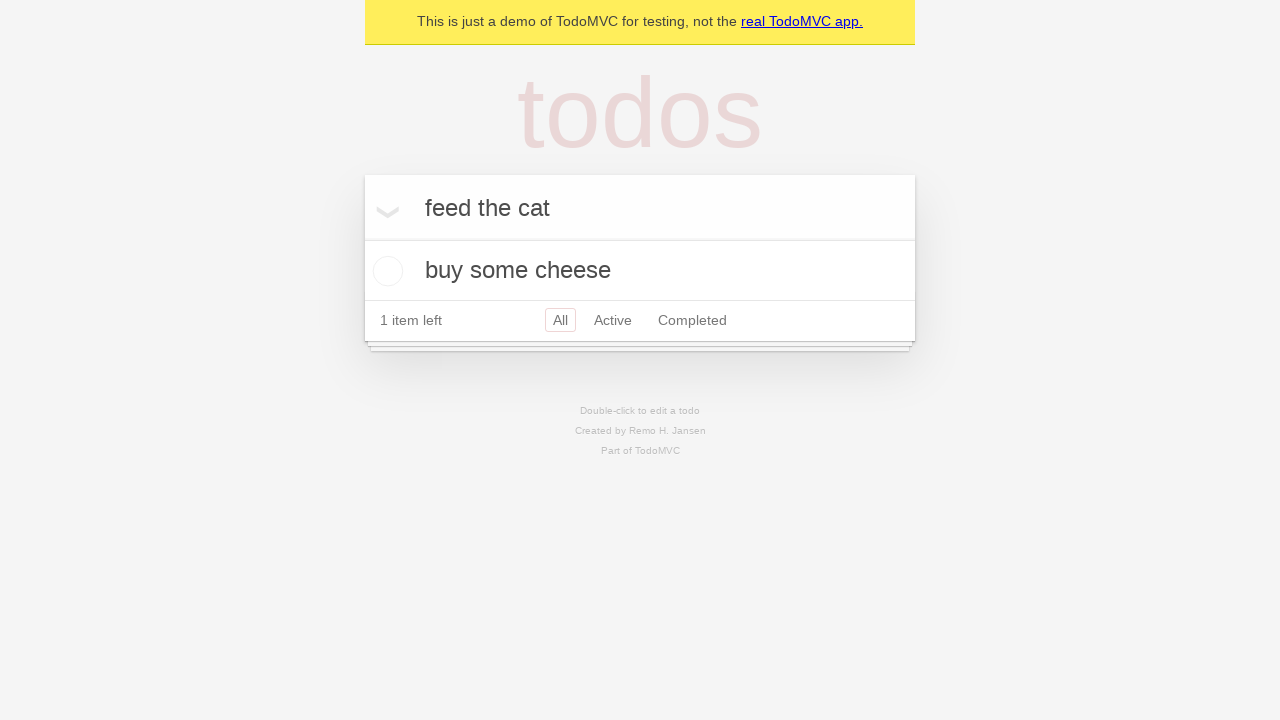

Pressed Enter to create second todo on internal:attr=[placeholder="What needs to be done?"i]
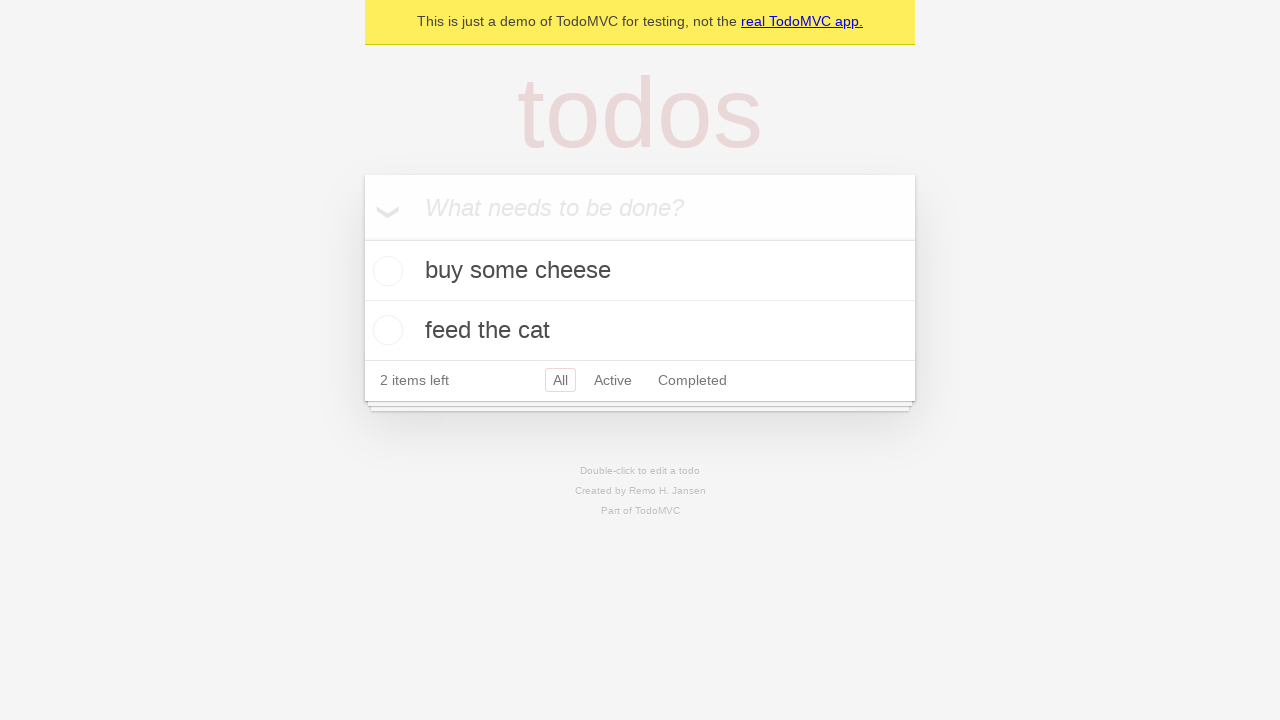

Filled third todo input with 'book a doctors appointment' on internal:attr=[placeholder="What needs to be done?"i]
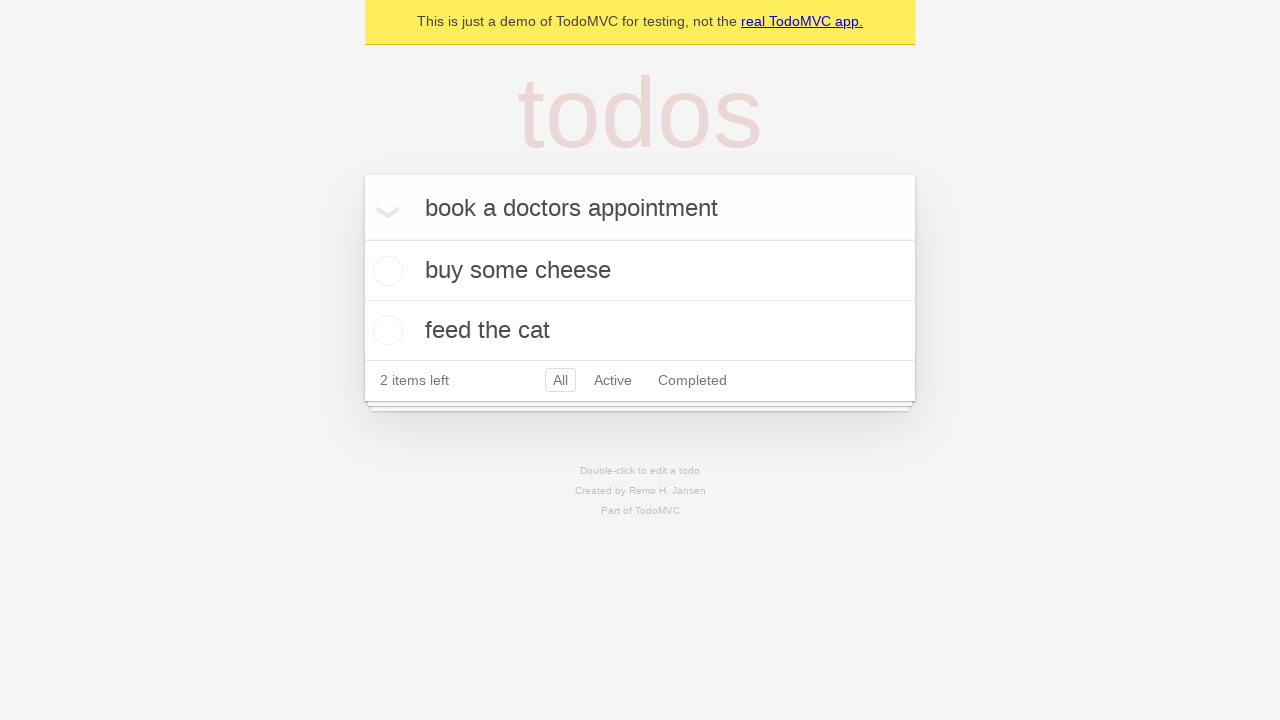

Pressed Enter to create third todo on internal:attr=[placeholder="What needs to be done?"i]
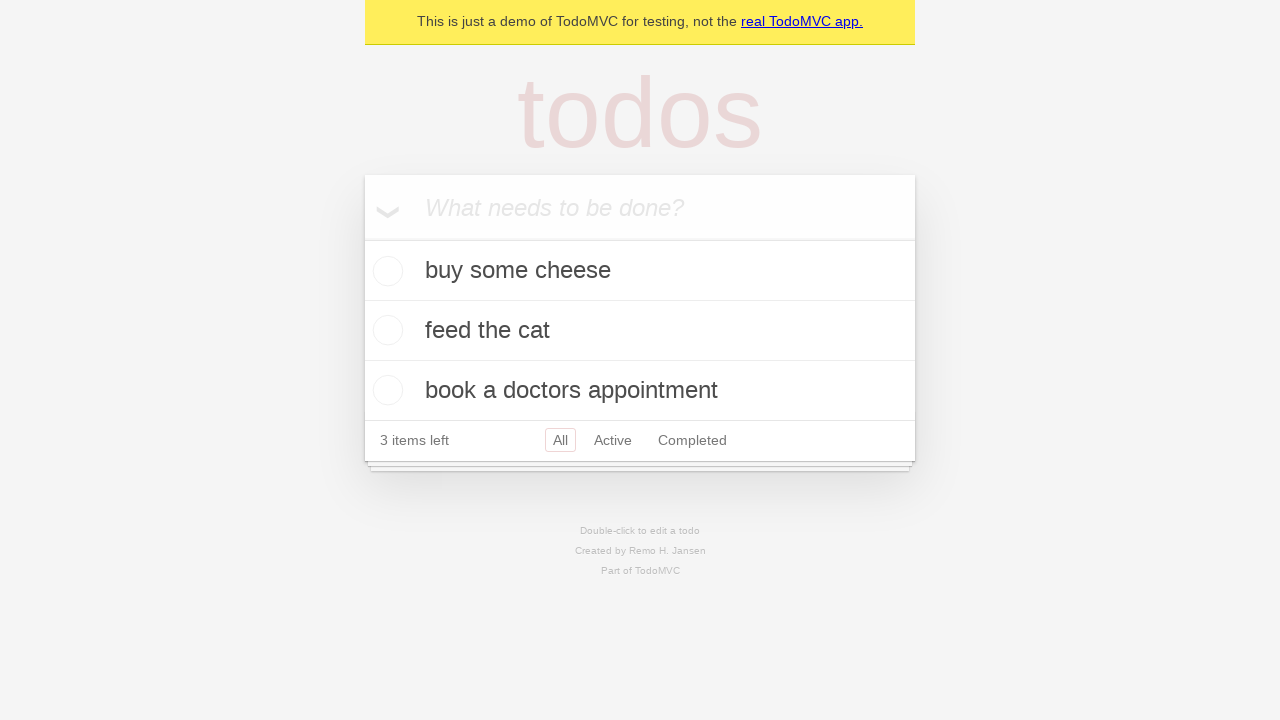

Double-clicked second todo to enter edit mode at (640, 331) on internal:testid=[data-testid="todo-item"s] >> nth=1
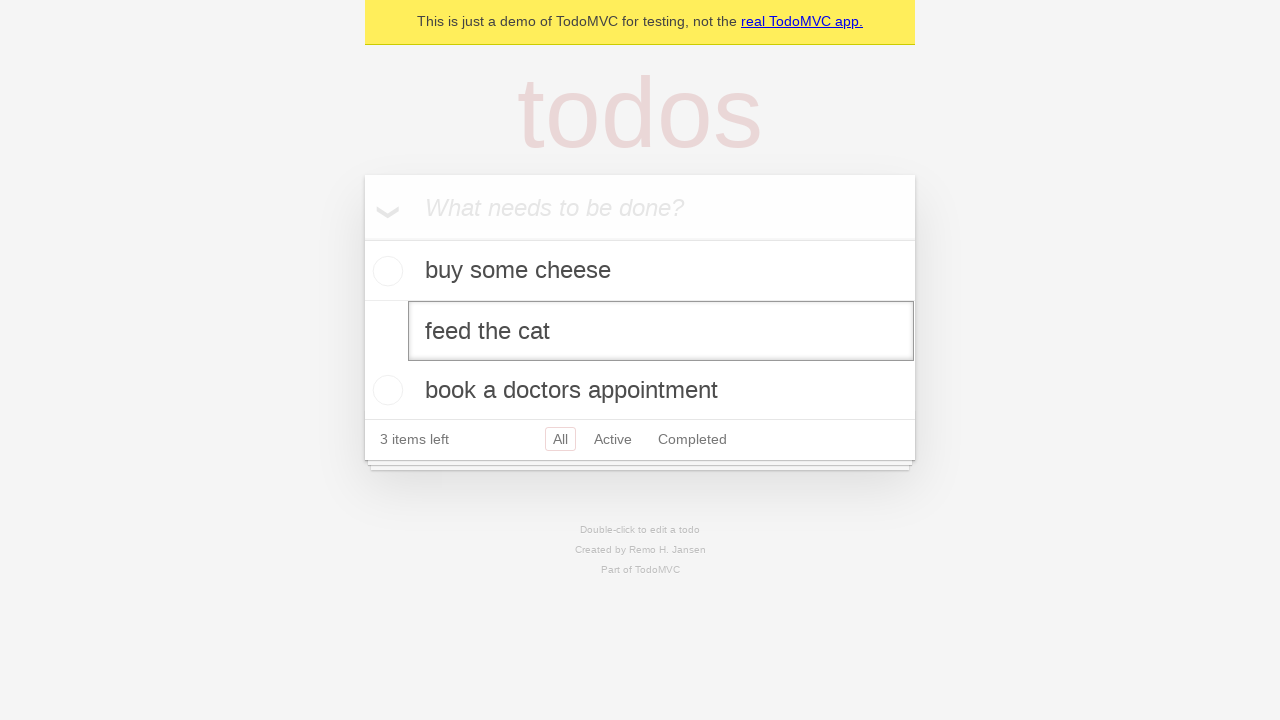

Filled edit textbox with 'buy some sausages' on internal:testid=[data-testid="todo-item"s] >> nth=1 >> internal:role=textbox[nam
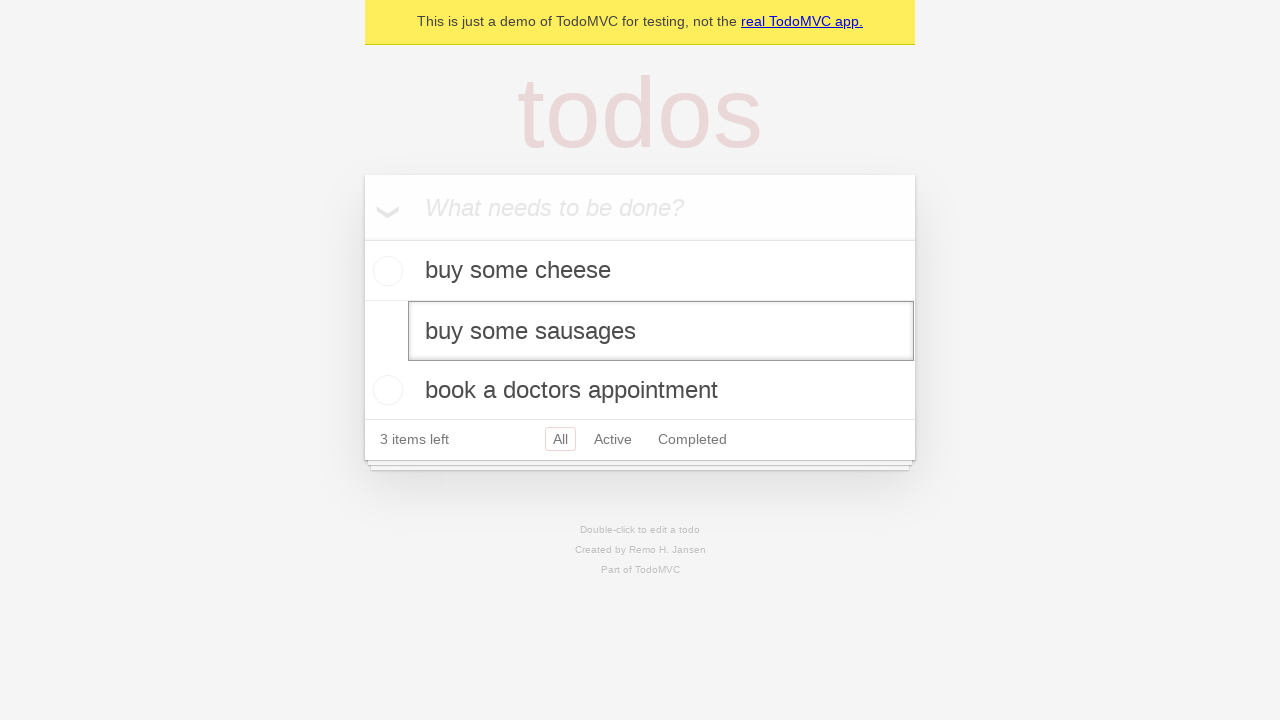

Pressed Escape to cancel editing on internal:testid=[data-testid="todo-item"s] >> nth=1 >> internal:role=textbox[nam
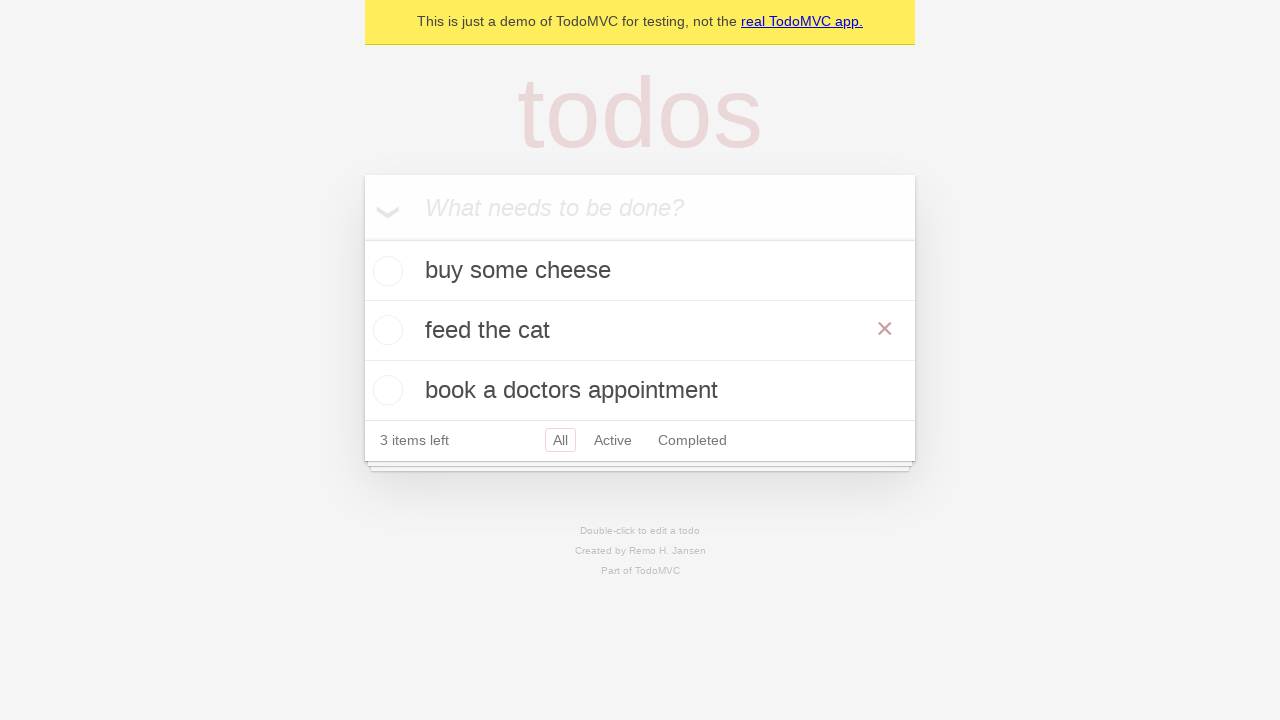

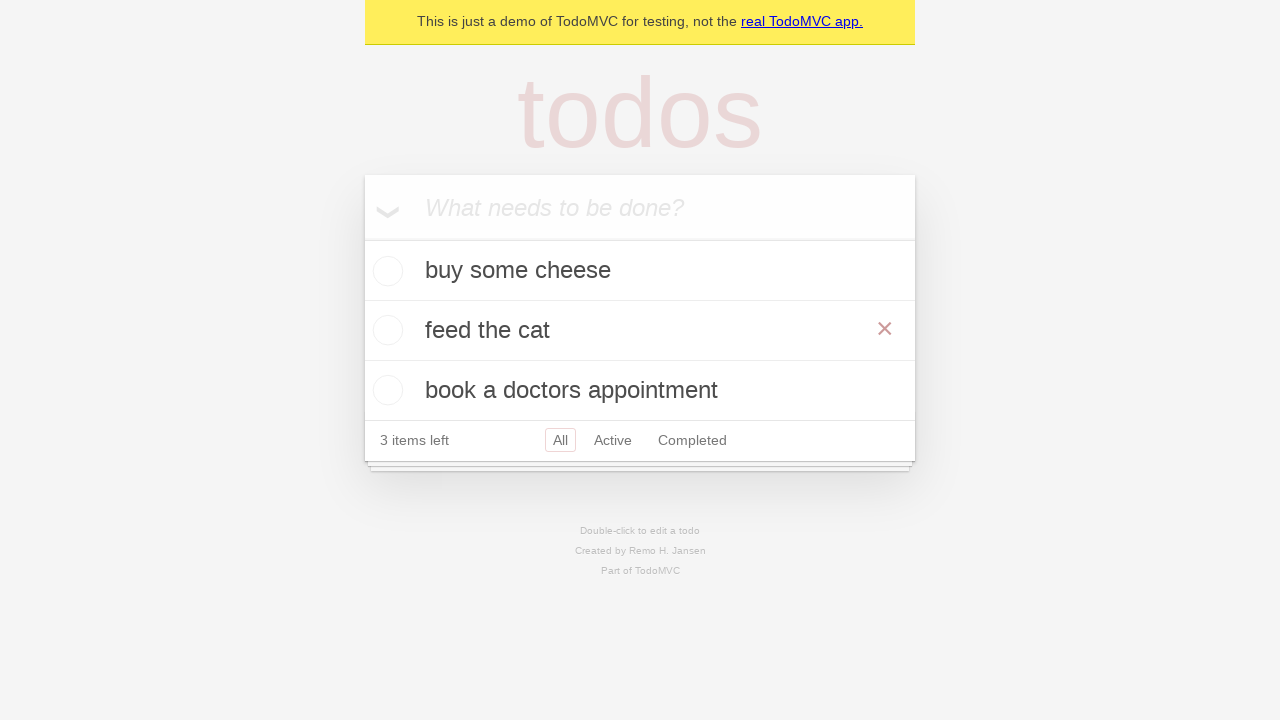